Tests window handling by navigating to a page, clicking on the Elemental Selenium link, switching to the new window, and verifying the page title and URL of the opened page.

Starting URL: https://the-internet.herokuapp.com/windows

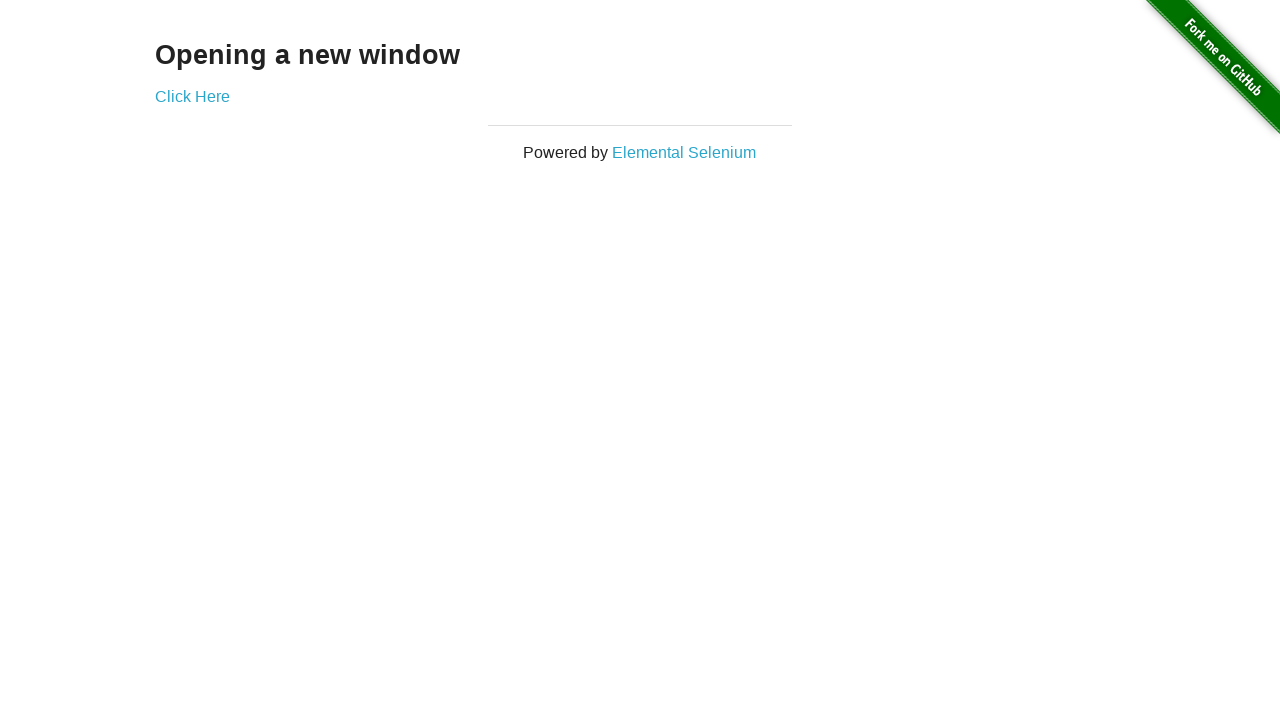

Waited for Elemental Selenium link to be visible
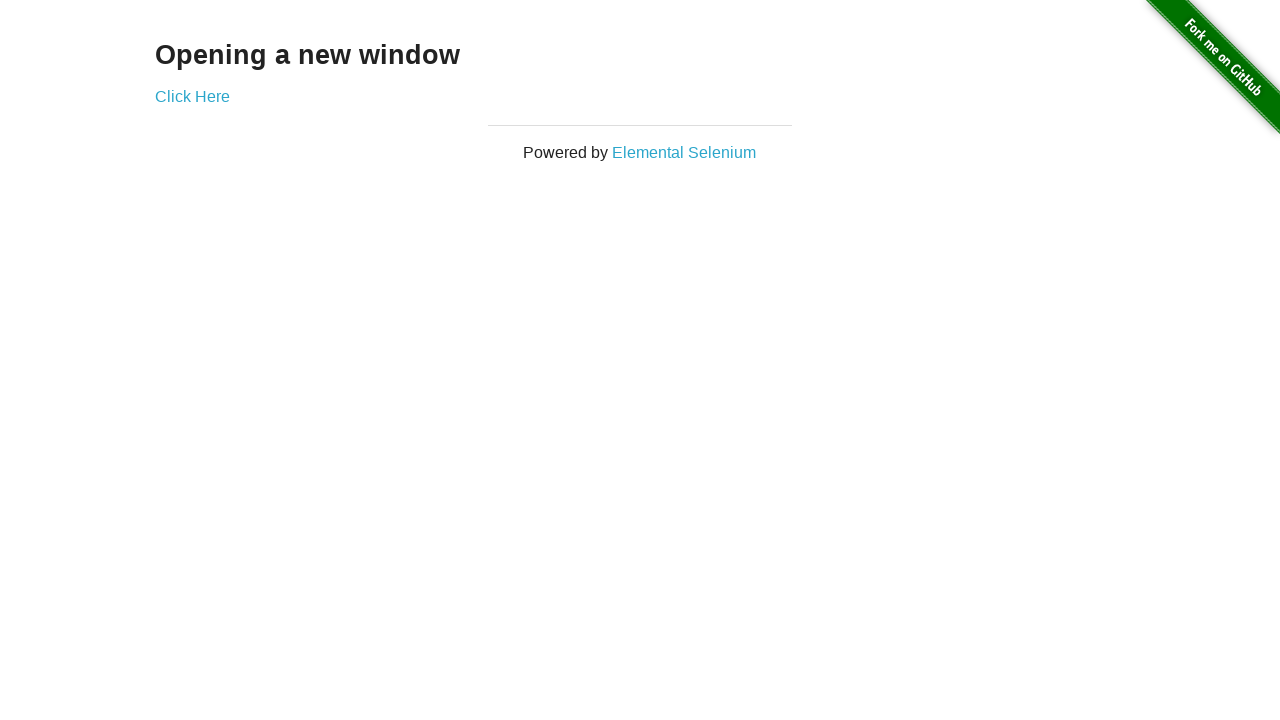

Clicked on Elemental Selenium link to open new window at (684, 152) on xpath=//*[text()='Elemental Selenium']
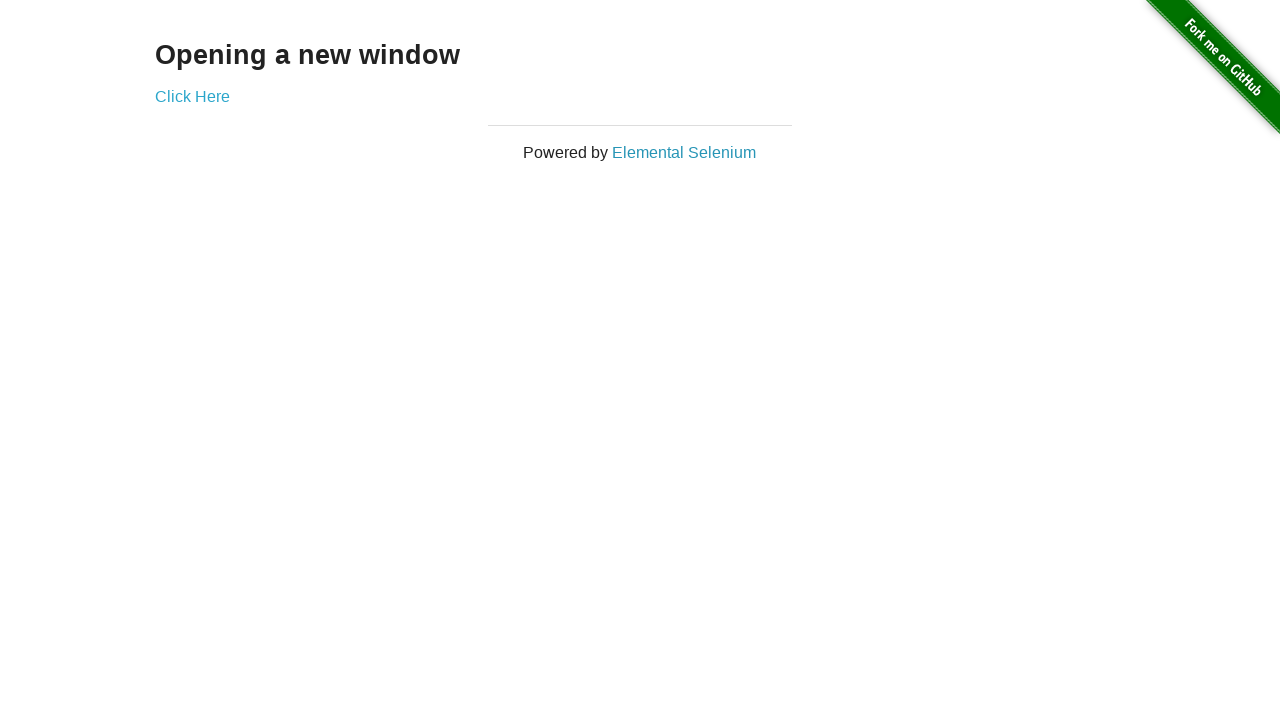

Switched to new window and waited for page to load
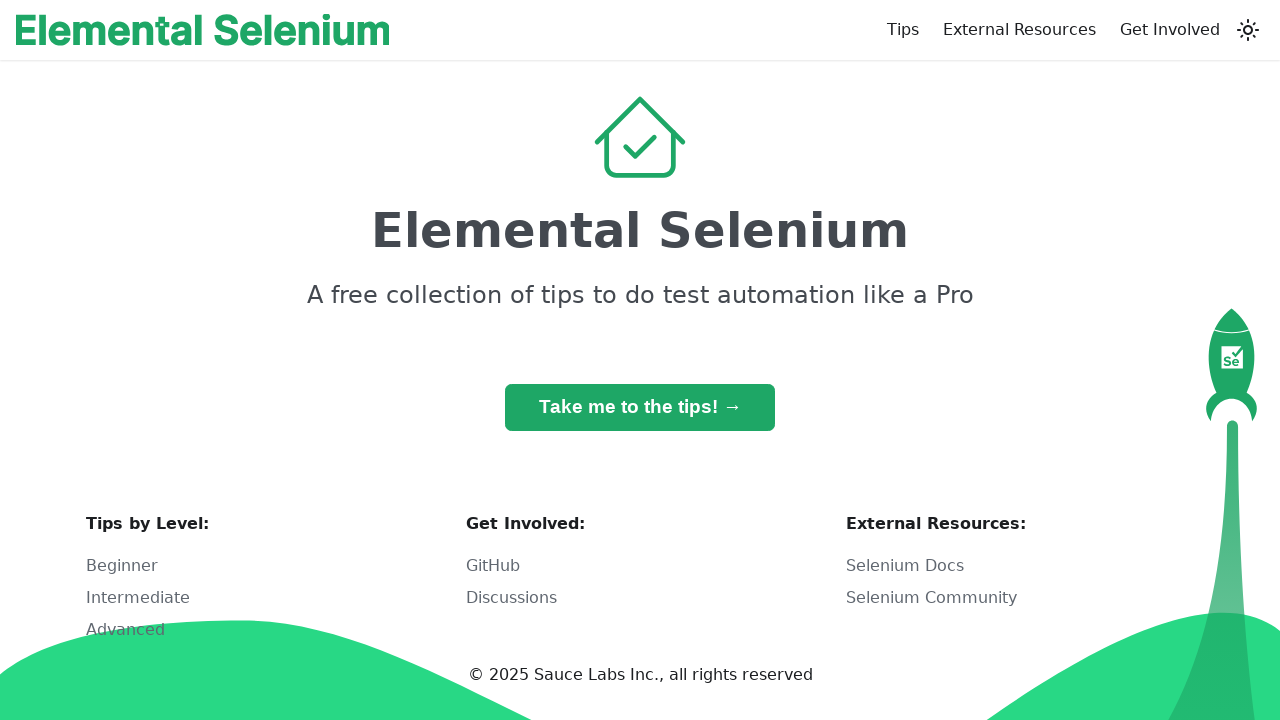

Verified page title contains 'Elemental Selenium'
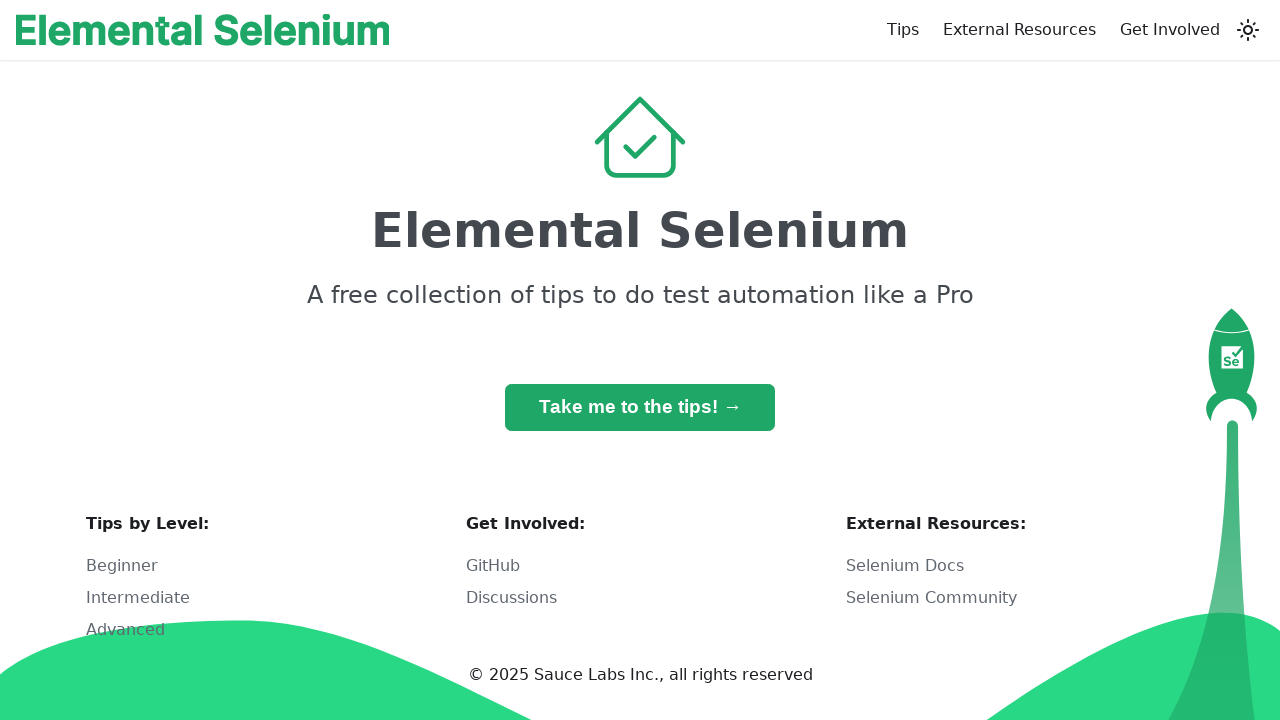

Verified URL is https://elementalselenium.com/
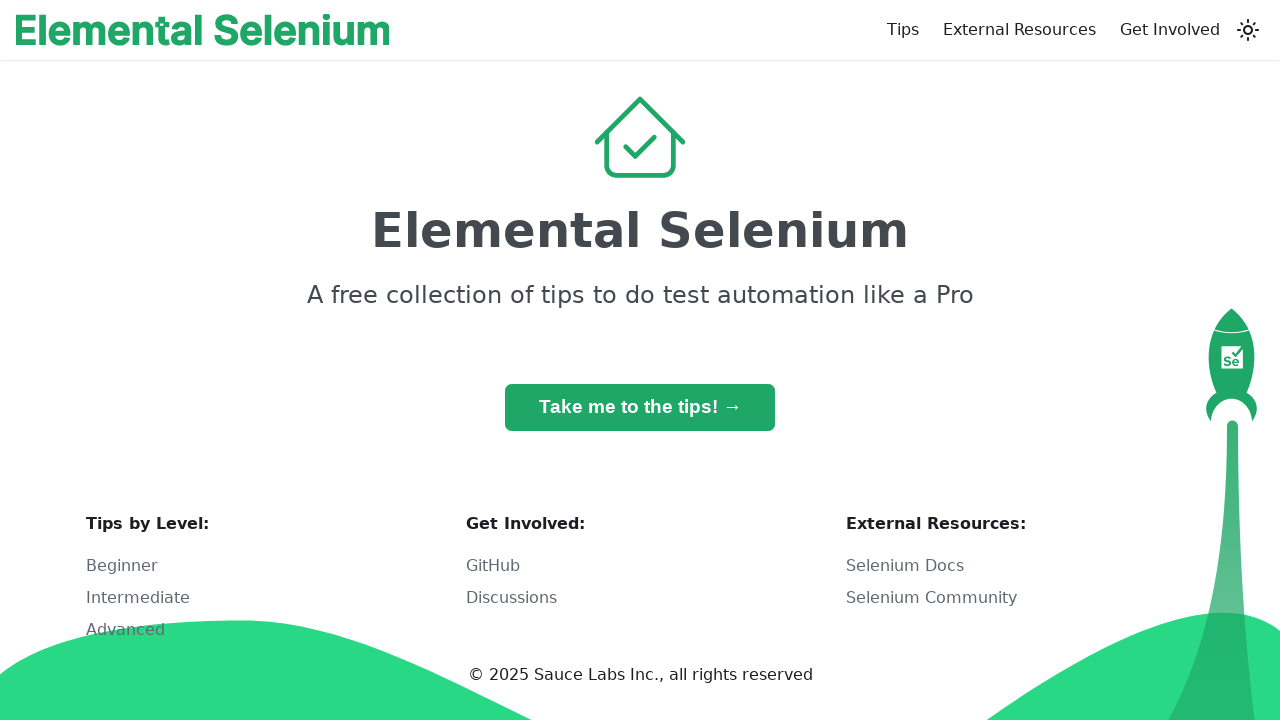

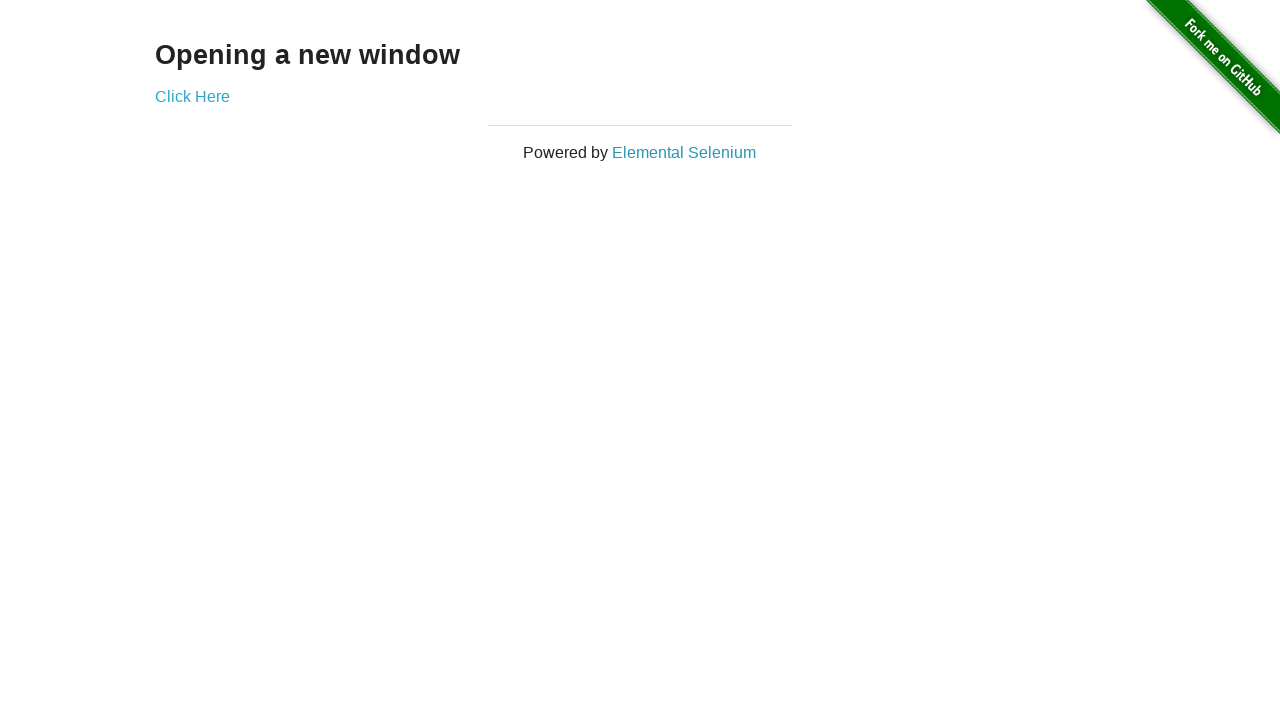